Creates a new retrospective on retrotool.io by selecting a template, clicking the Create Retro button, and setting a custom title with the current date.

Starting URL: https://retrotool.io/new-retrospective

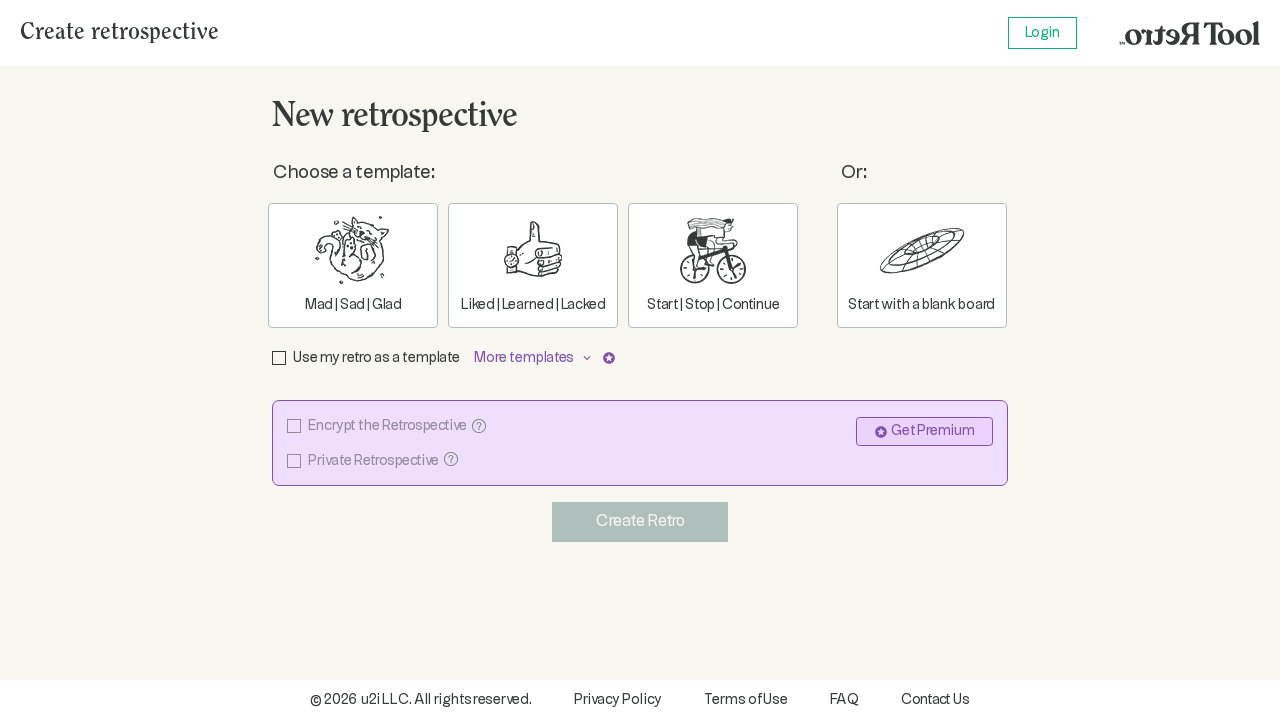

Waited for page to load with networkidle state
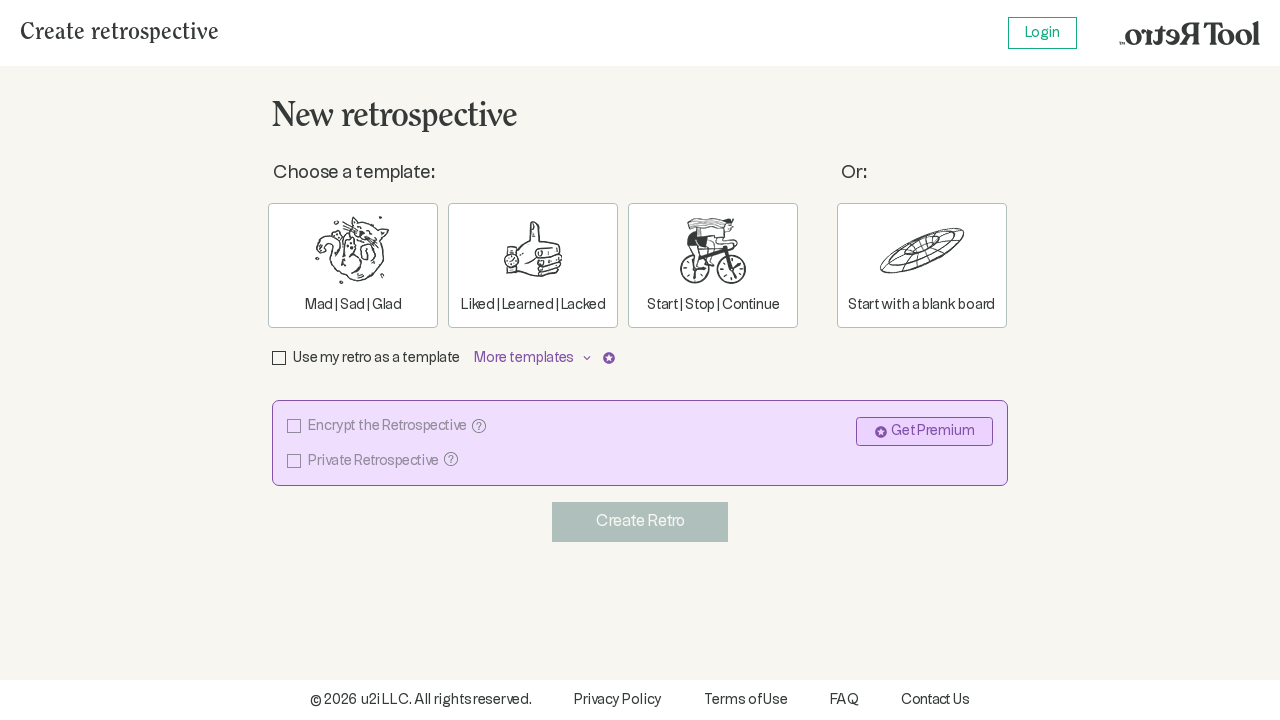

Selected 'Liked | Learned | Lacked' template at (533, 266) on text=Liked | Learned | Lacked
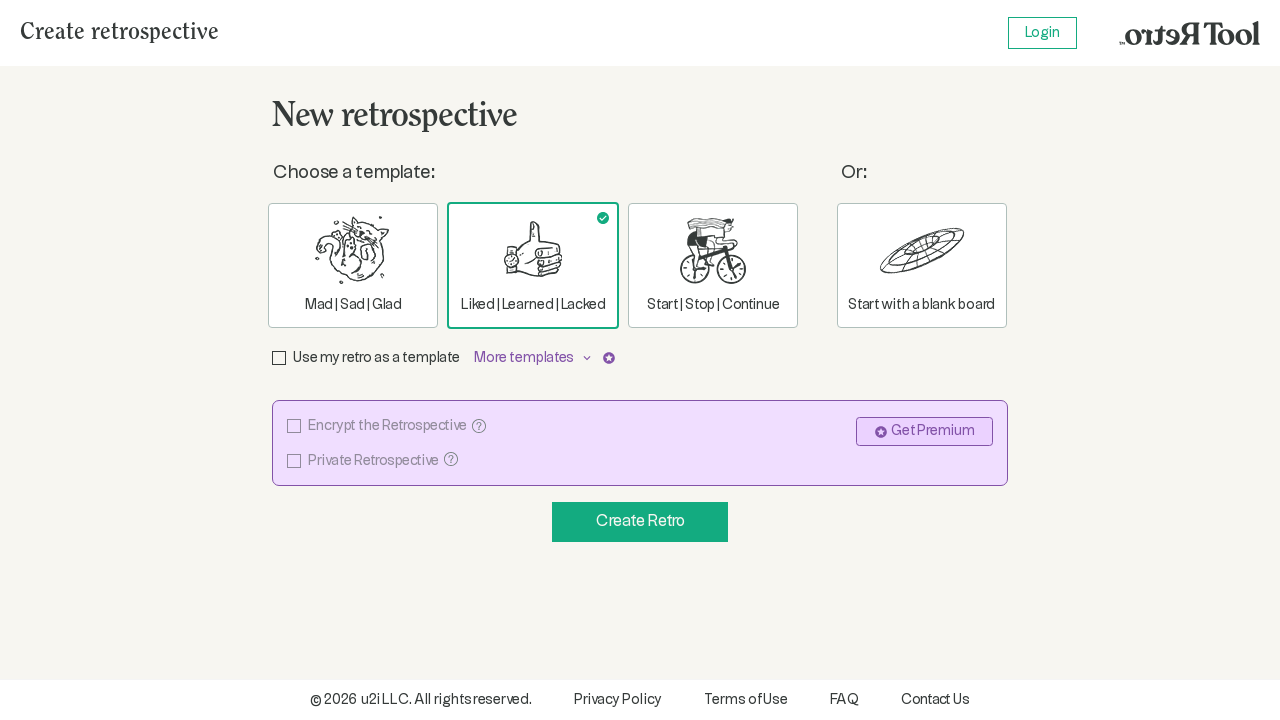

Clicked 'Create Retro' button at (640, 522) on button:has-text("Create Retro")
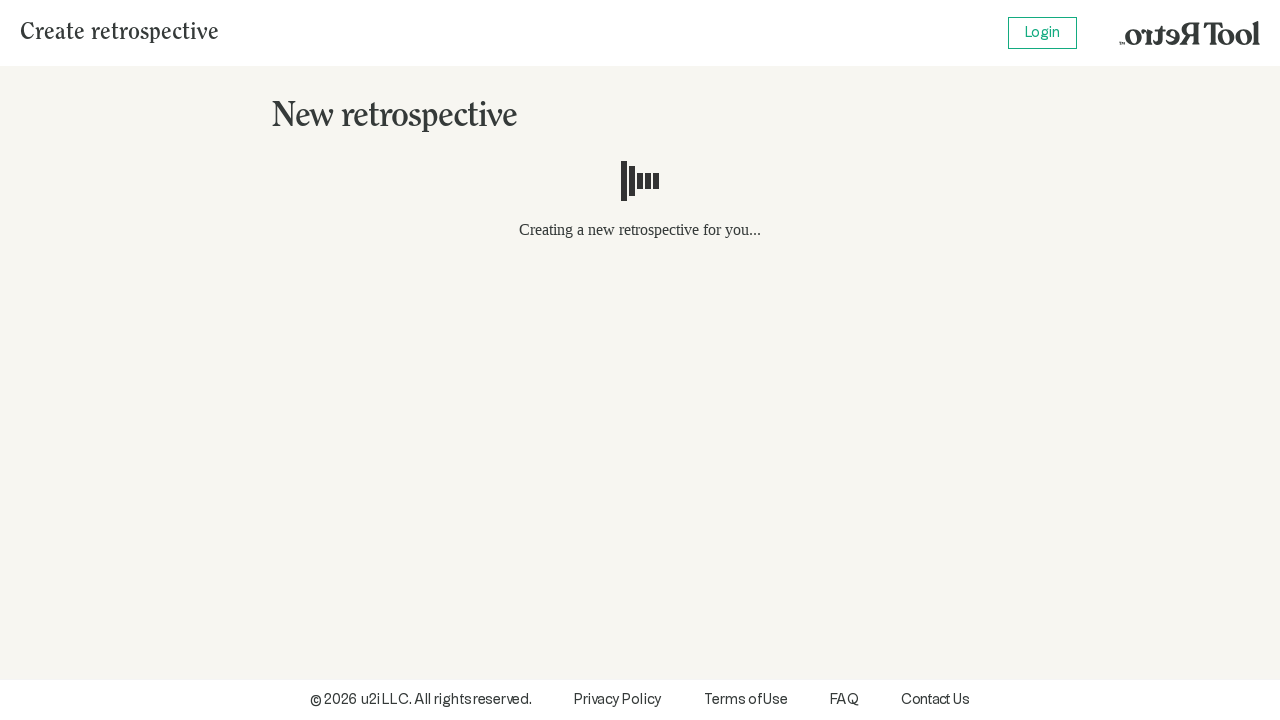

Waited for new retrospective page to load
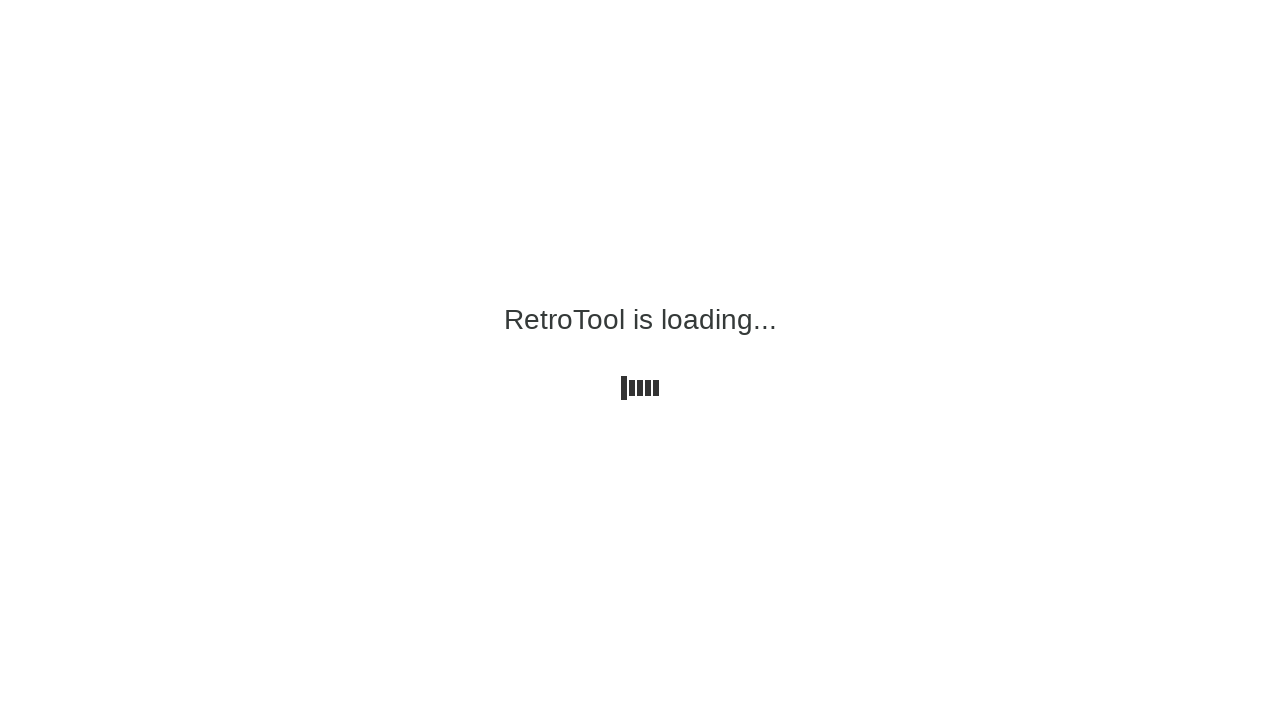

Generated title: Sprint Review 2026-03-03
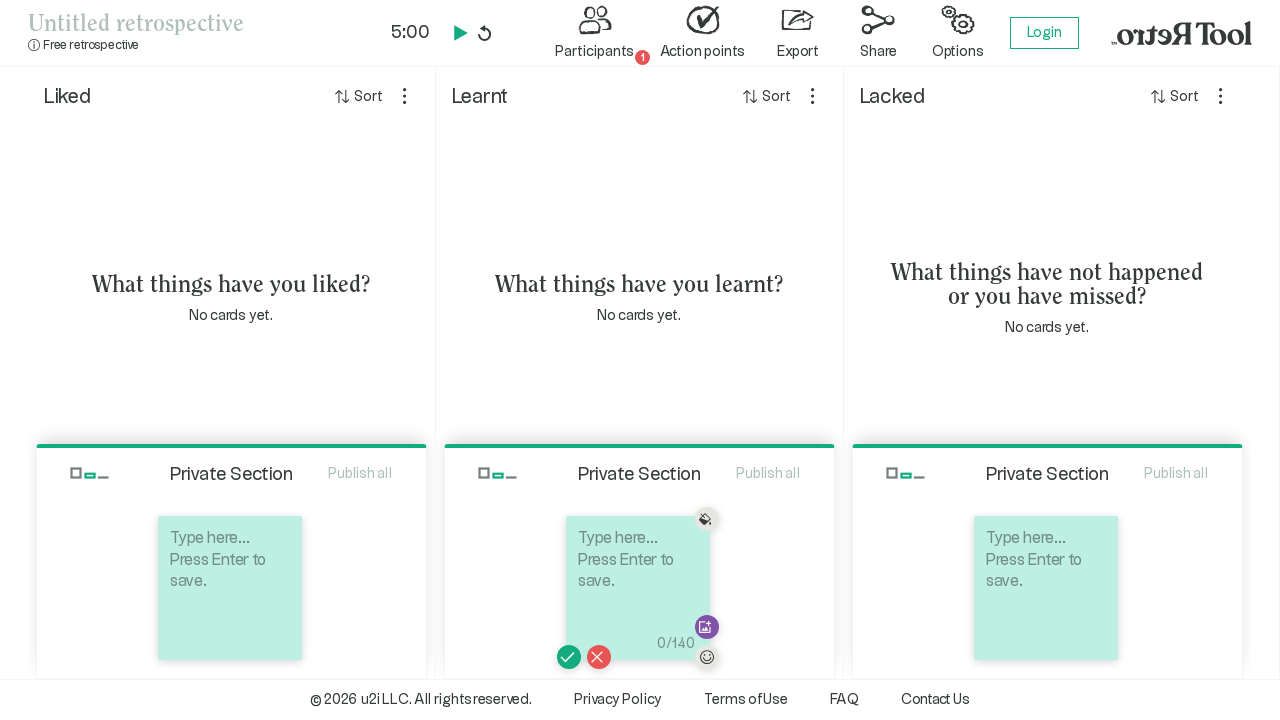

Clicked 'Untitled retrospective' button to edit title at (197, 25) on button[data-cy="value"]:has-text("Untitled retrospective")
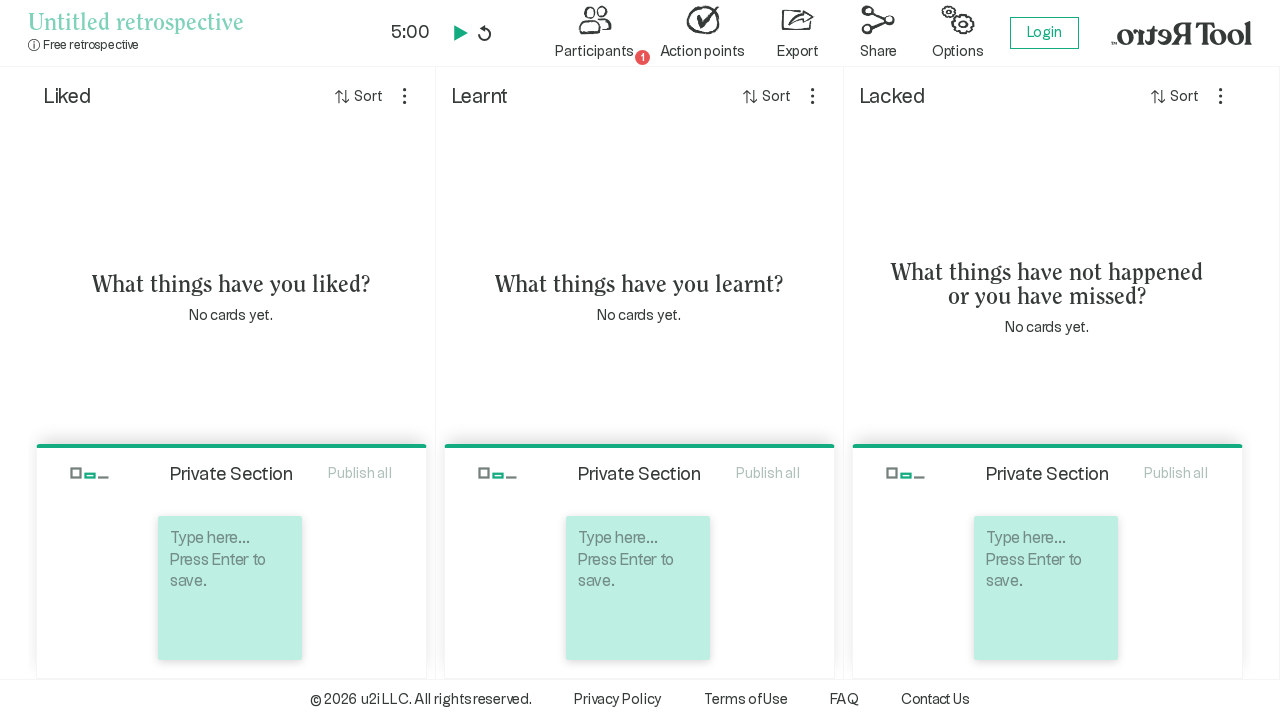

Selected all text in title field
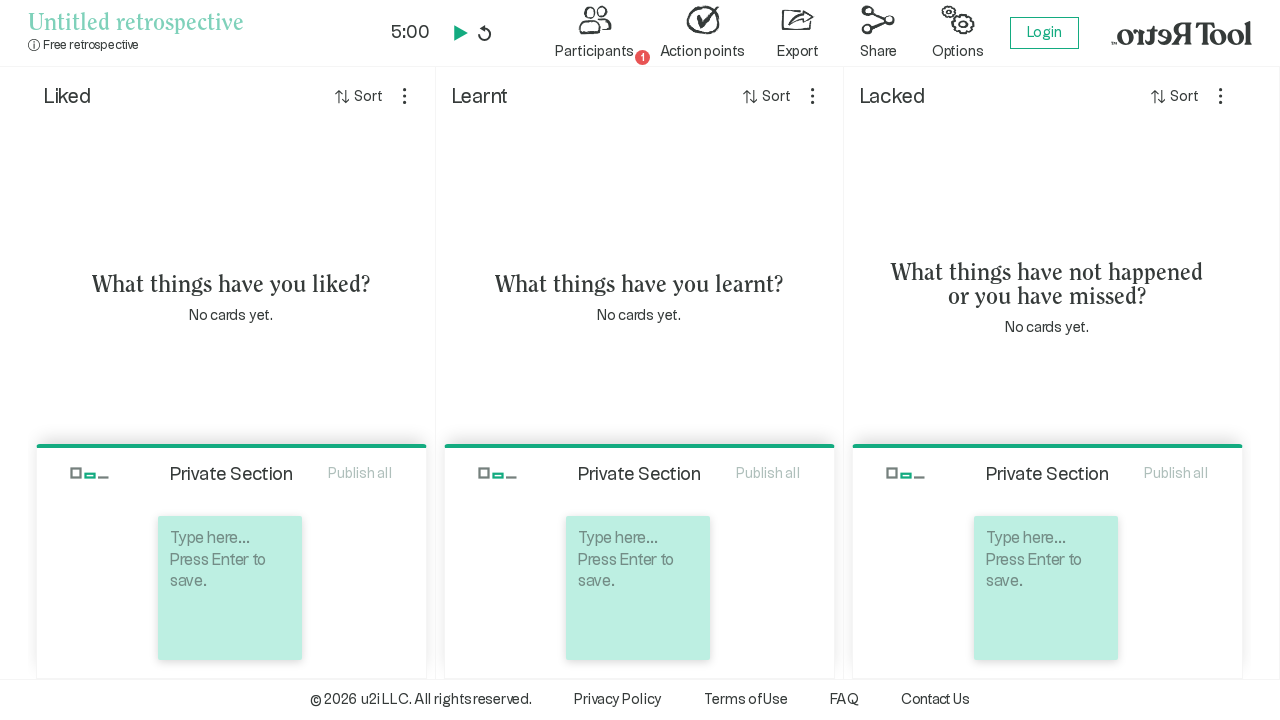

Typed new title: Sprint Review 2026-03-03
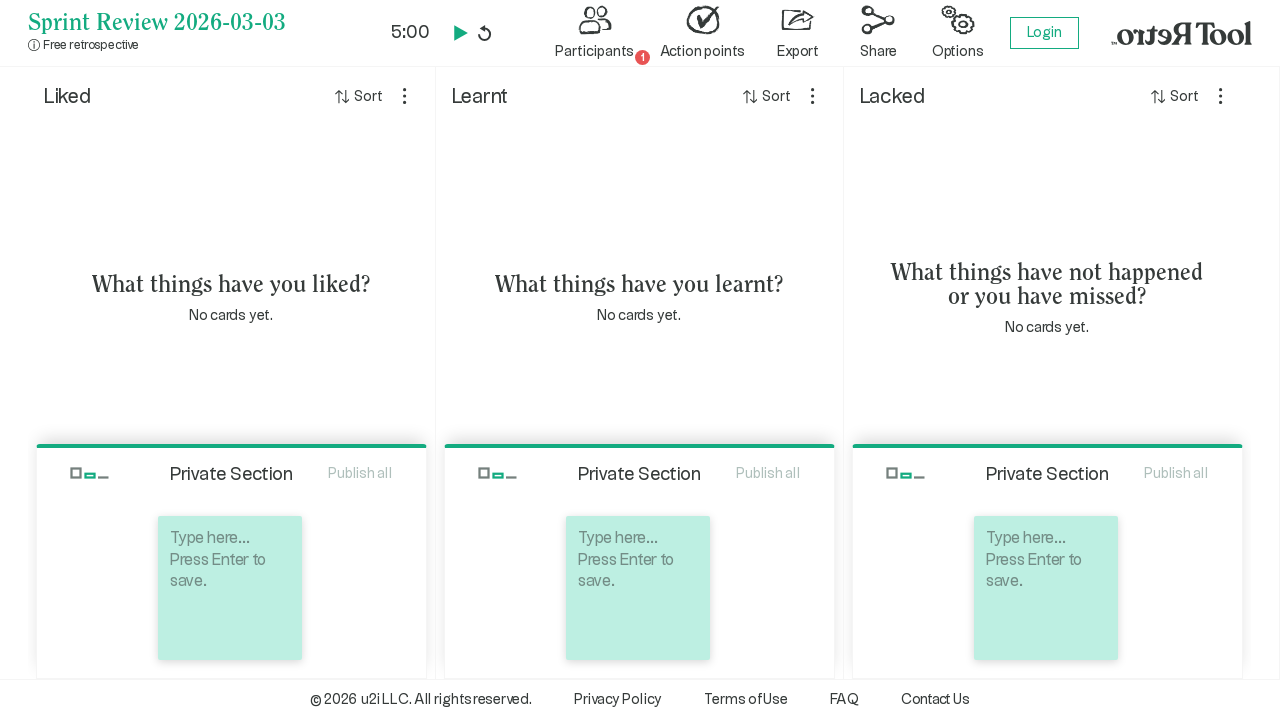

Pressed Enter to confirm title change
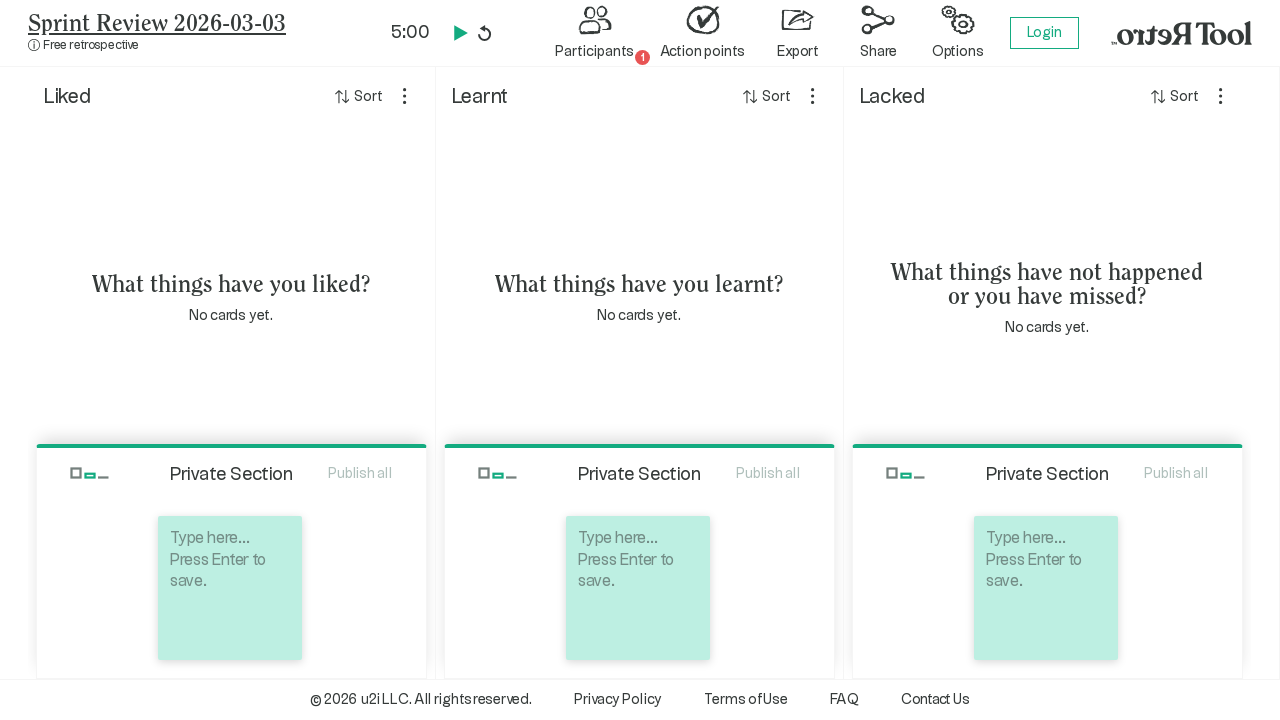

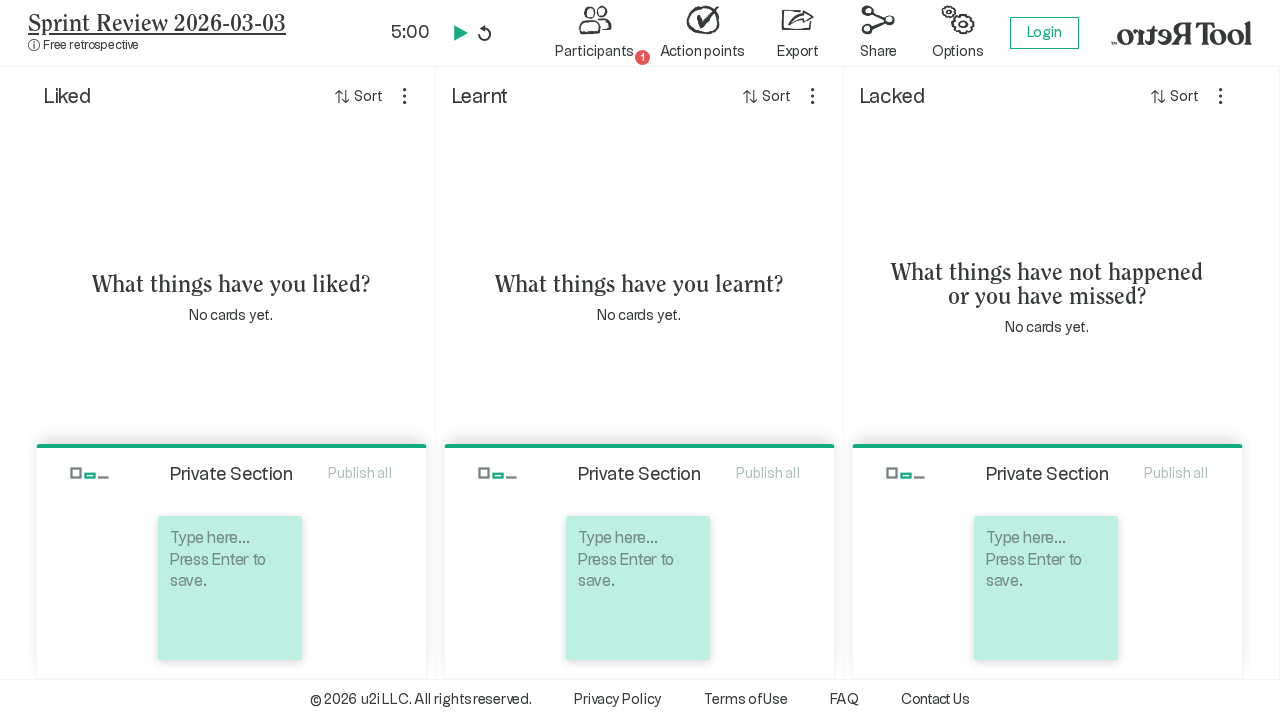